Tests the search functionality on the Omayo blog by entering a search query and submitting it

Starting URL: https://omayo.blogspot.com/

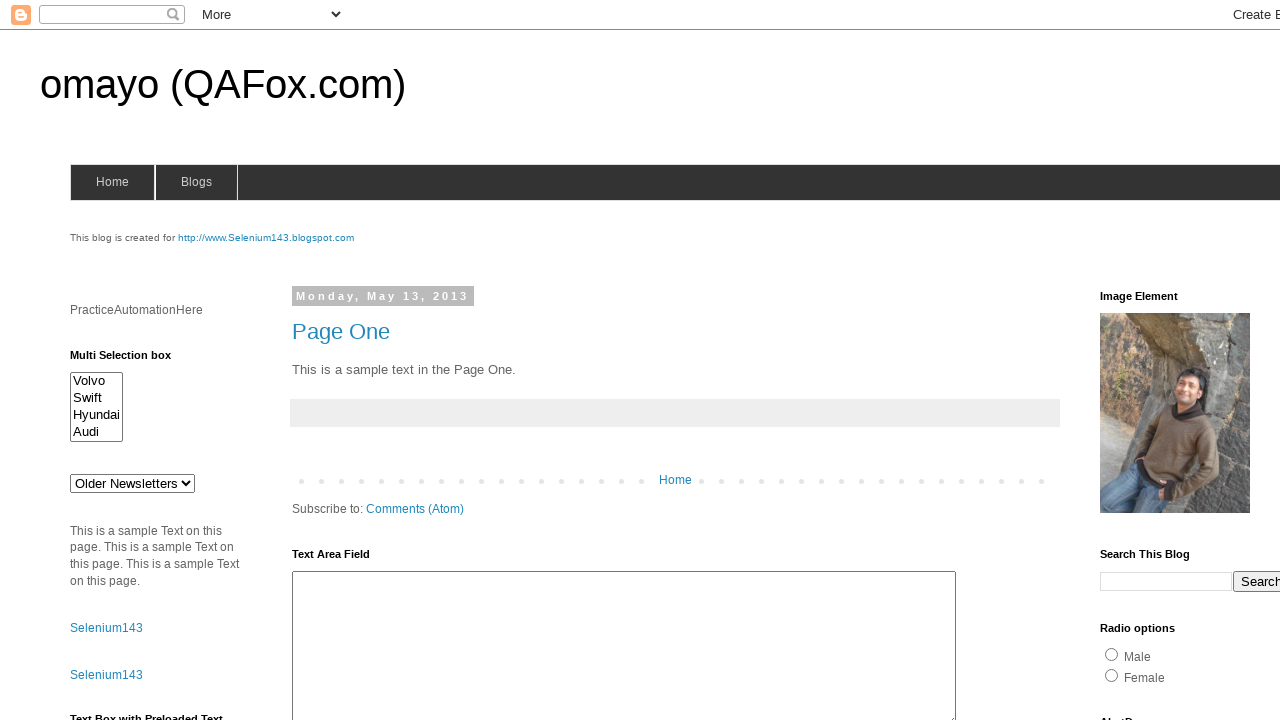

Filled search box with 'selenium' on input[name='q']
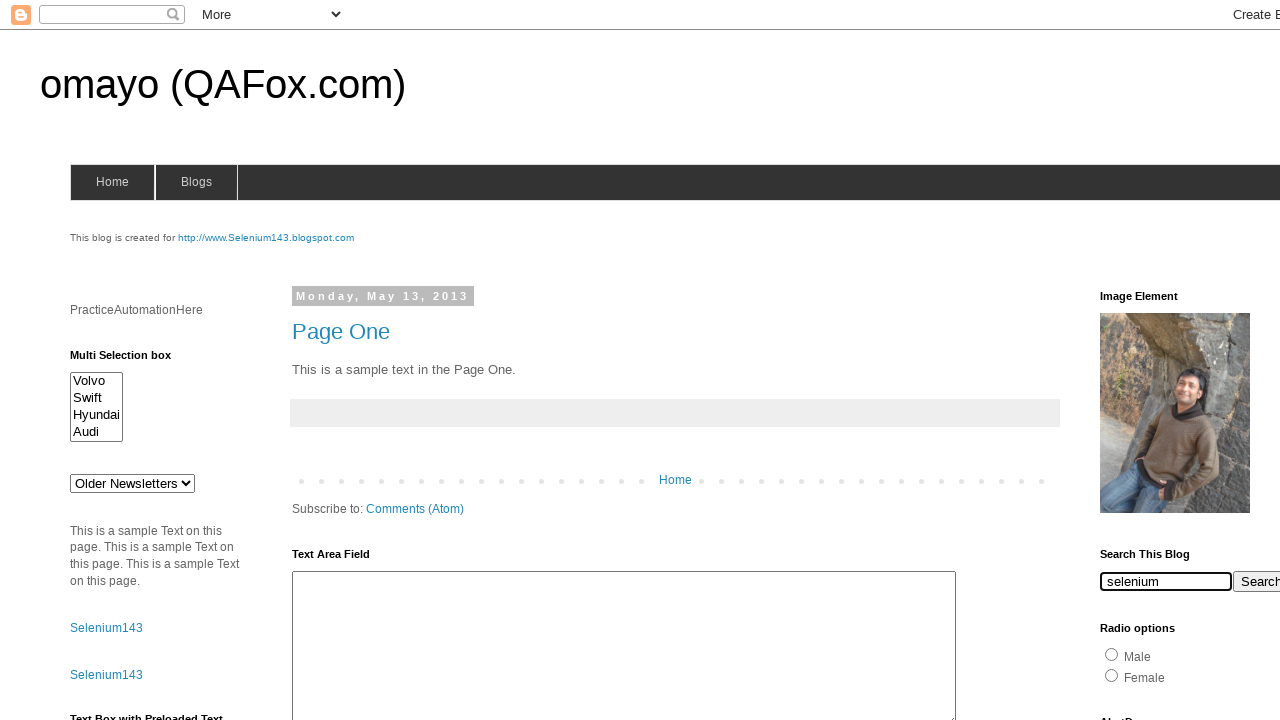

Pressed Enter to submit search query on input[name='q']
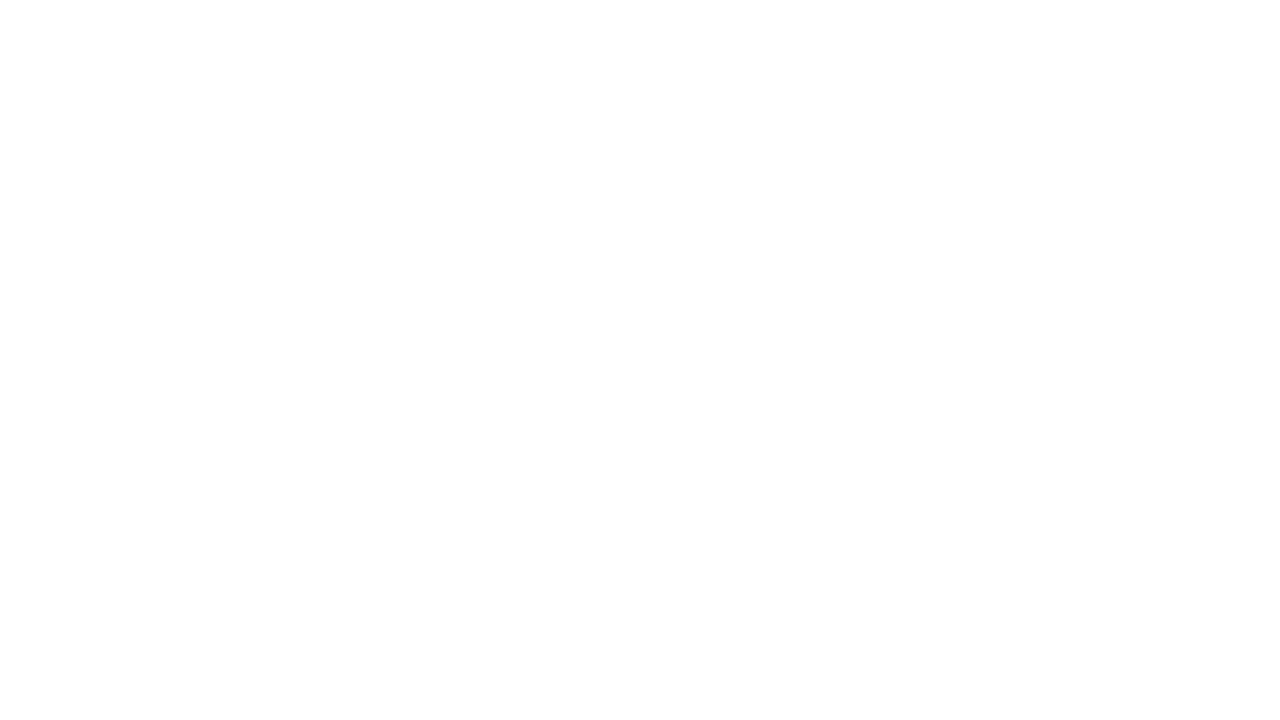

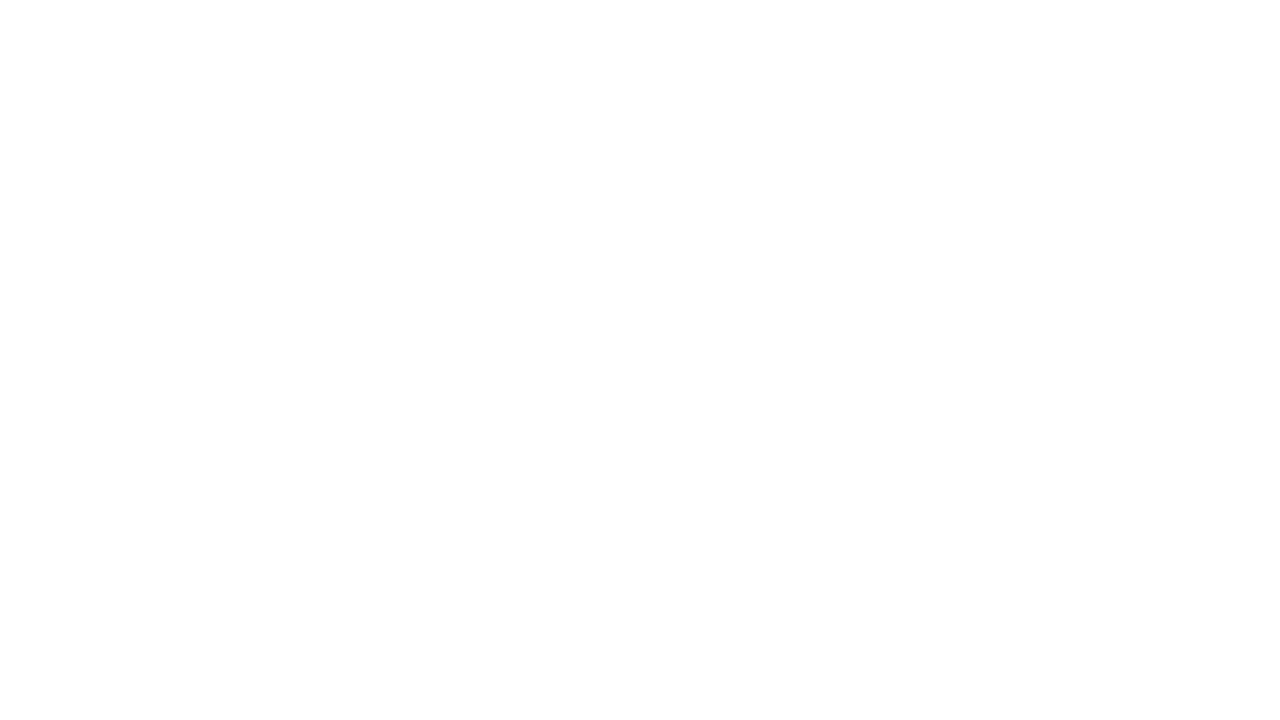